Tests that right-clicking on an area causes a context menu to appear at the click location

Starting URL: https://osstep.github.io/action_click

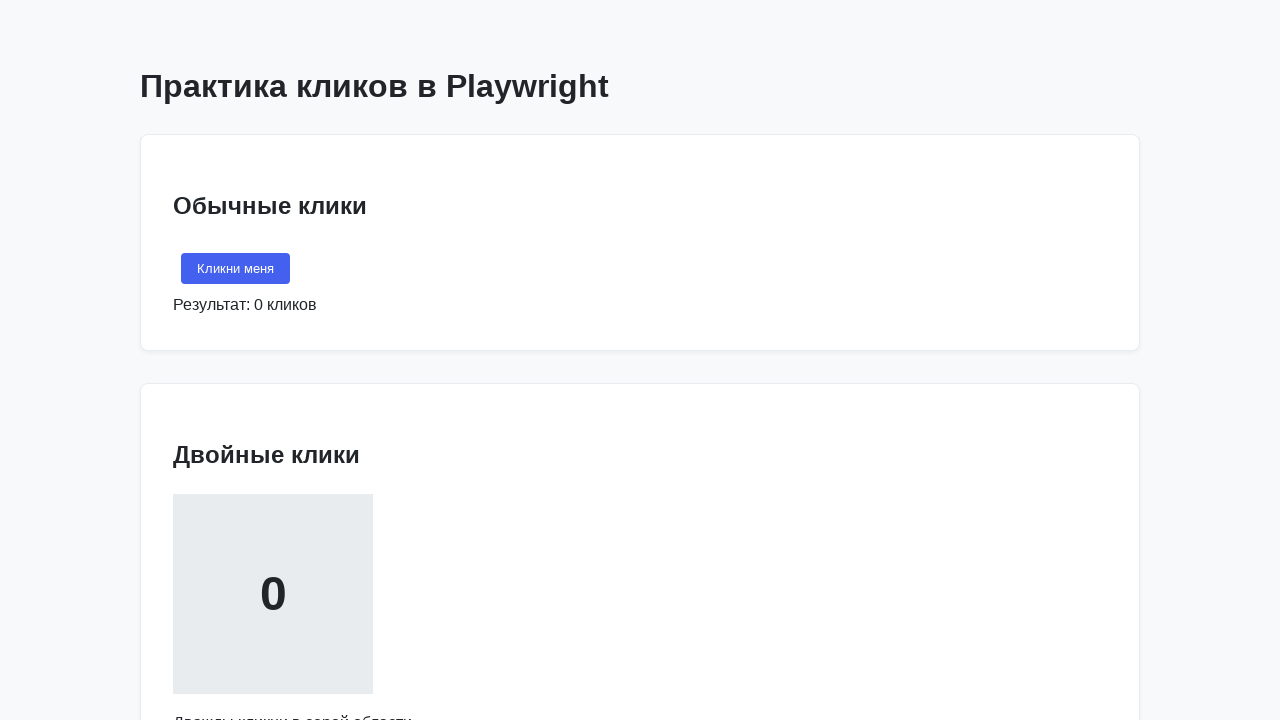

Located right-click target area with text 'Кликни правой кнопкой'
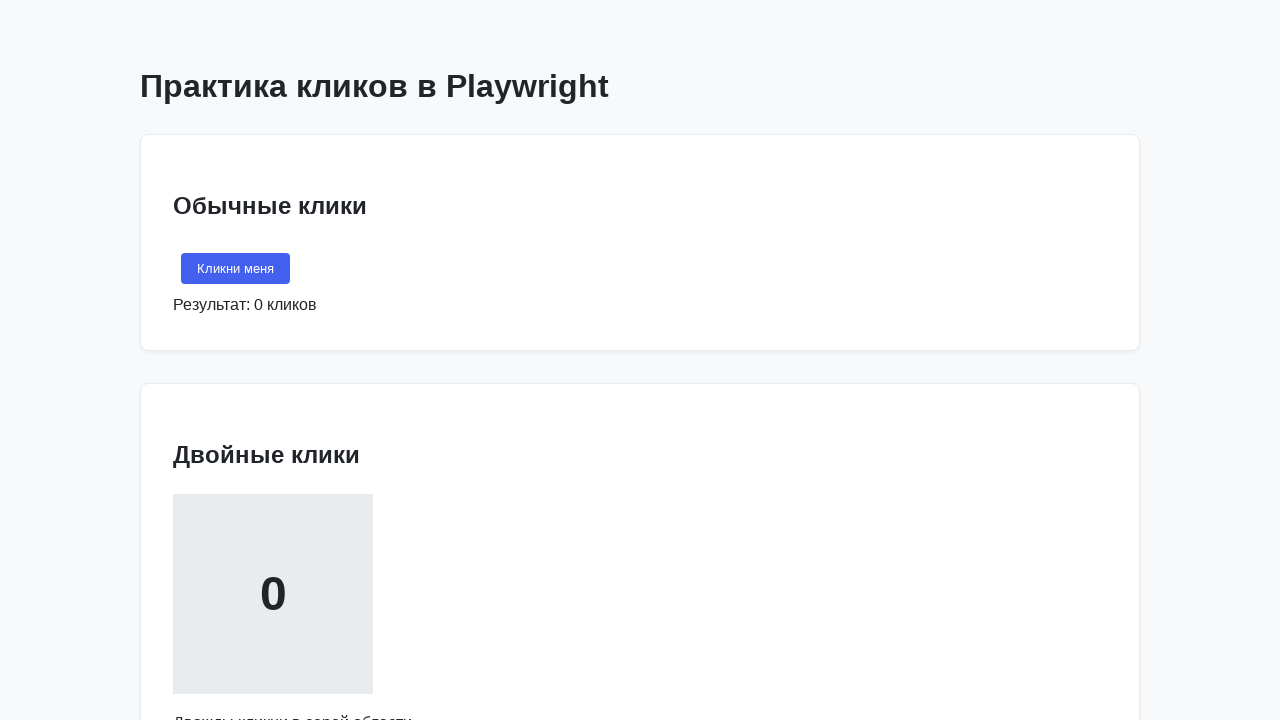

Retrieved bounding box of right-click area
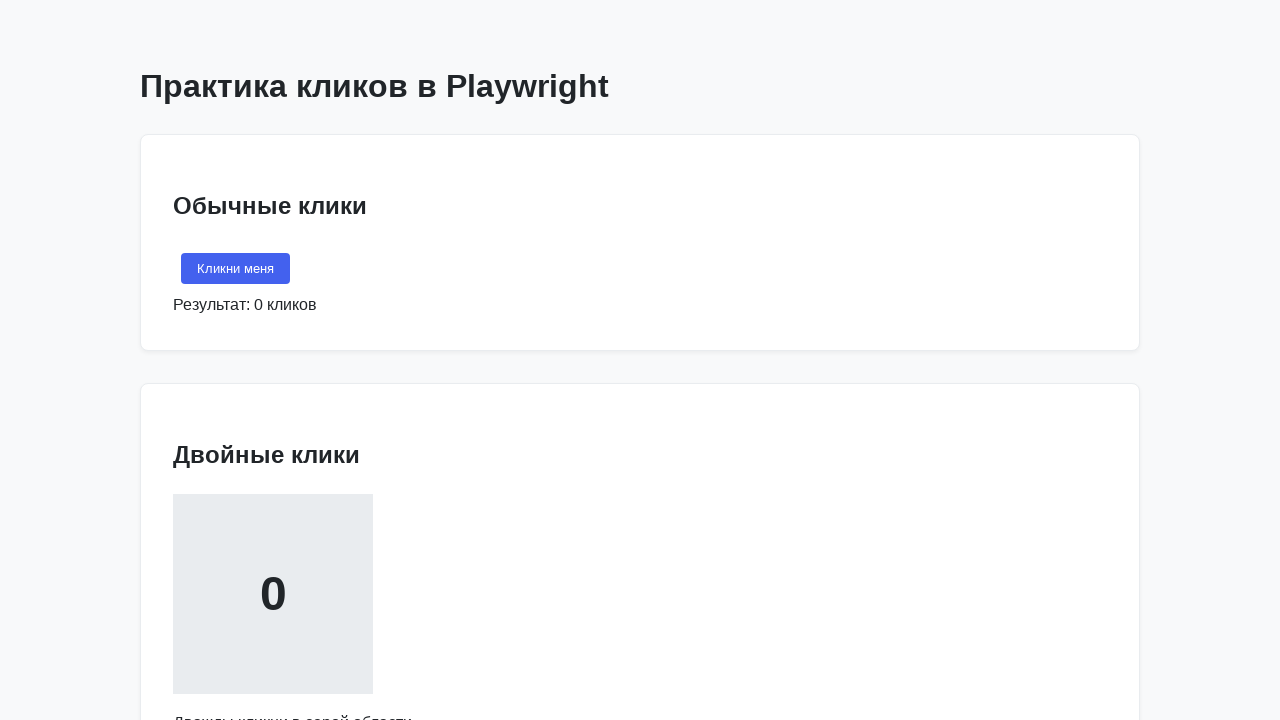

Right-clicked on the target area at (273, 361) on internal:text="\u041a\u043b\u0438\u043a\u043d\u0438 \u043f\u0440\u0430\u0432\u04
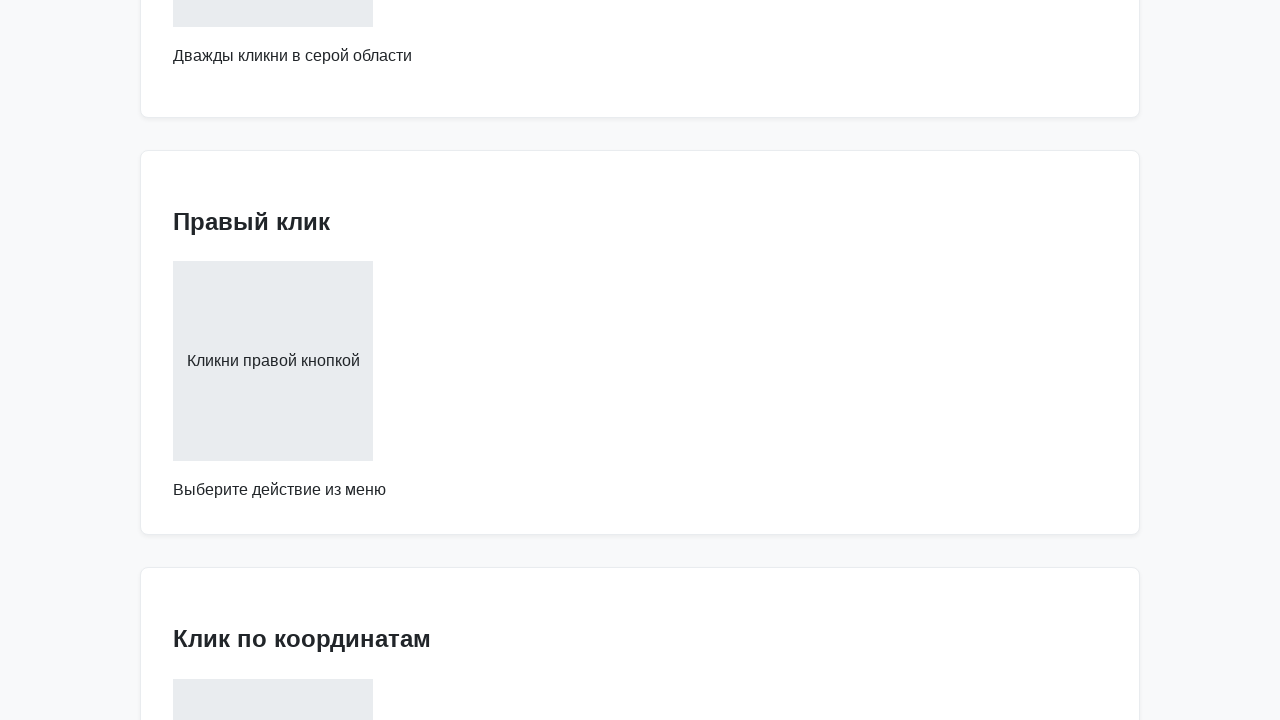

Context menu appeared with 'Копировать' option visible at click location
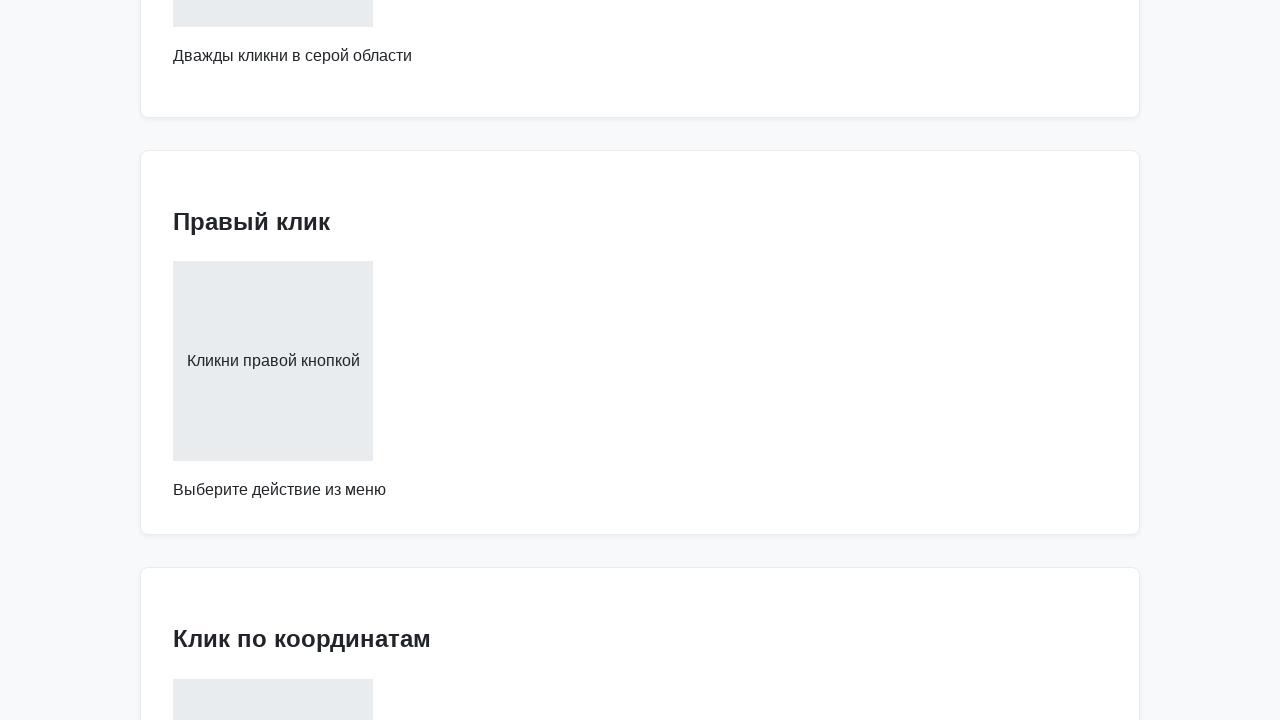

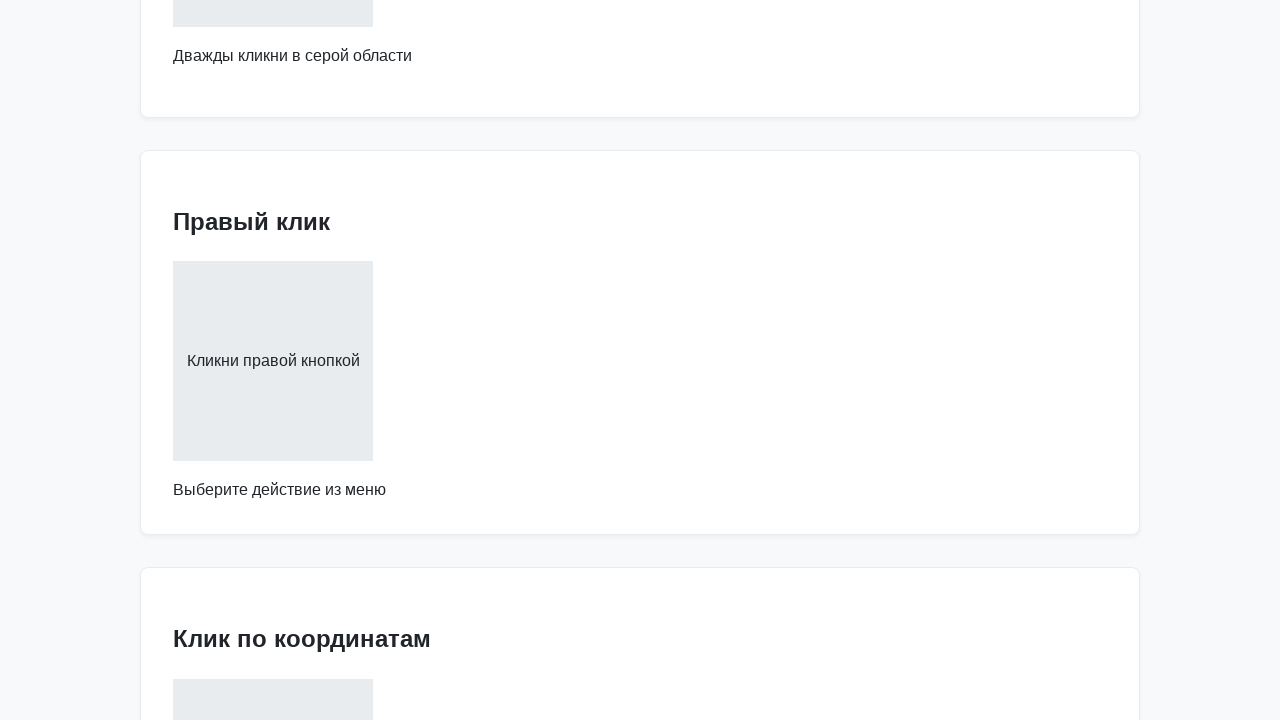